Fills out a text box form with user information including name, email, and addresses, then submits the form and verifies the output

Starting URL: http://demoqa.com/text-box

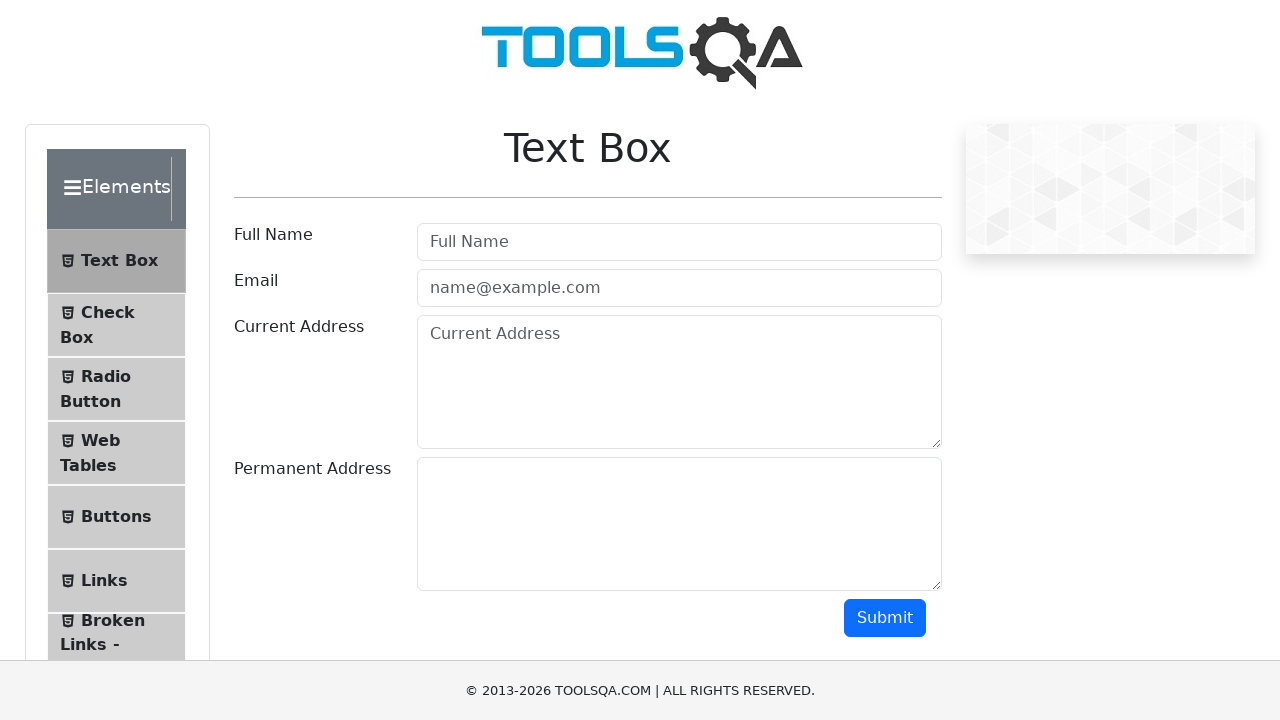

Filled user name field with 'Automation' on #userName
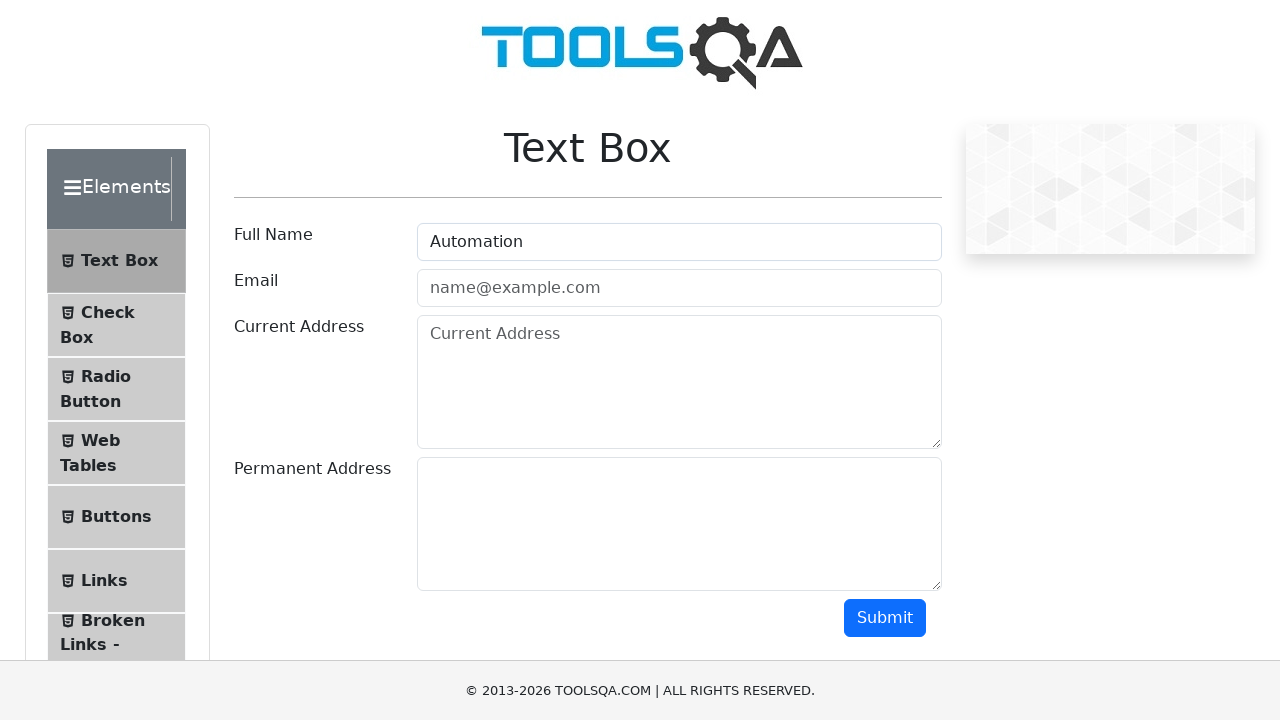

Filled email field with 'Testing@gmail.com' on #userEmail
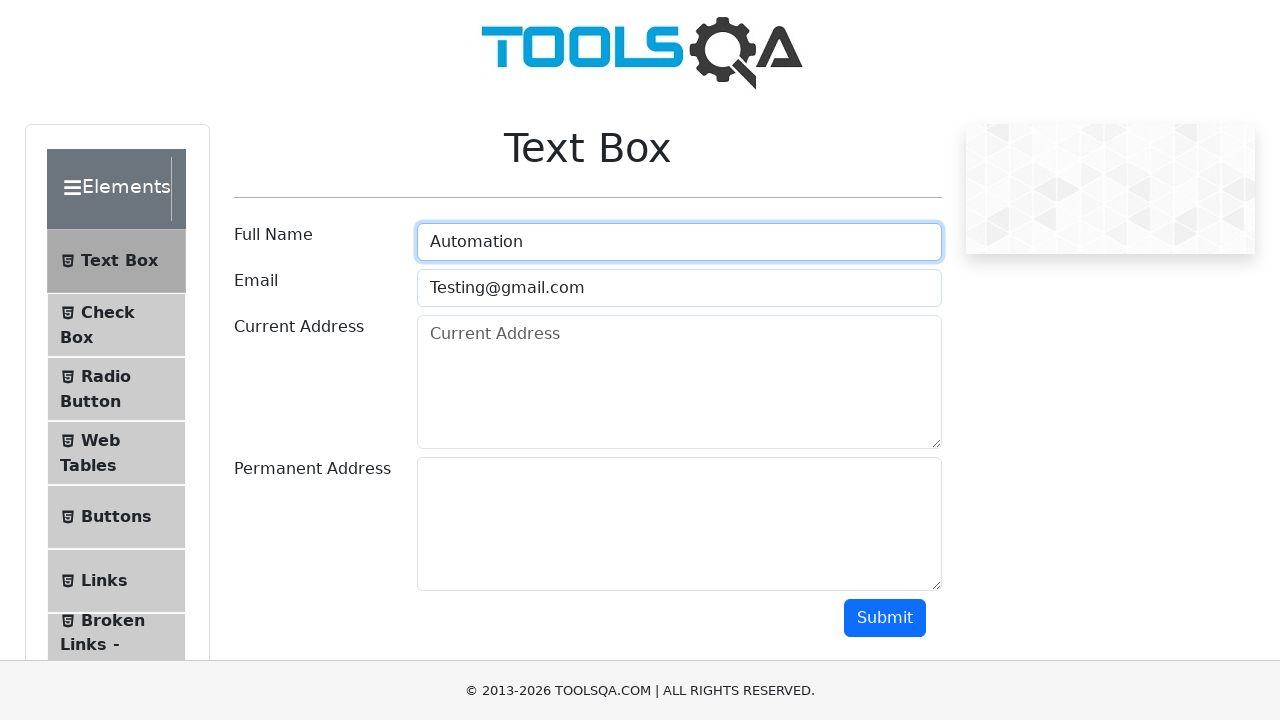

Filled current address field with 'Testing Current Address part 1' on #currentAddress
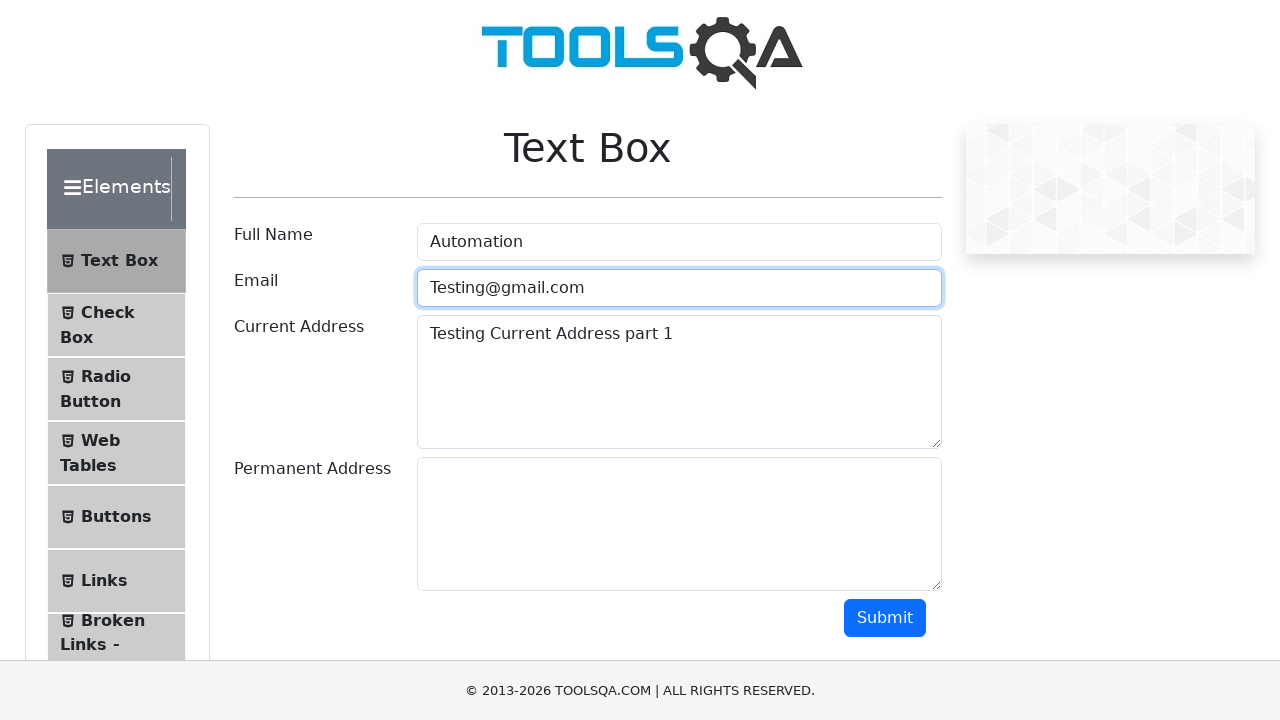

Filled permanent address field with 'Testing Current Address part 2' on #permanentAddress
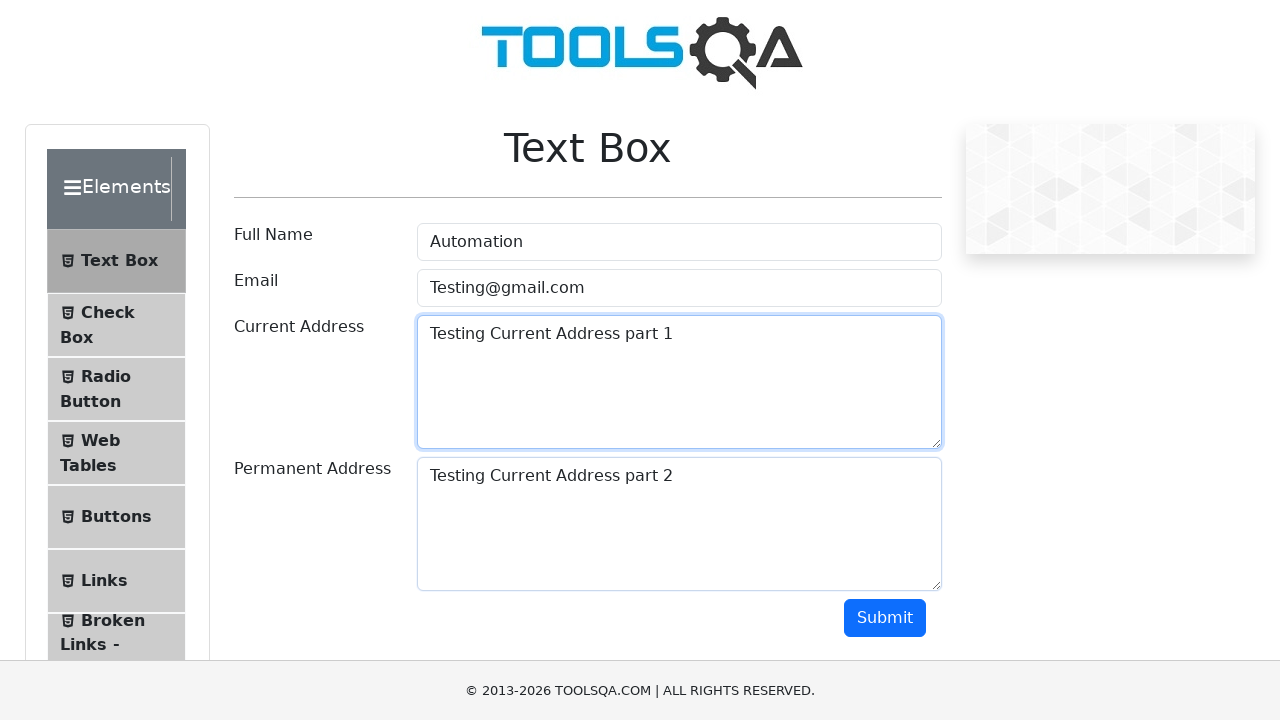

Clicked submit button to submit form at (885, 618) on #submit
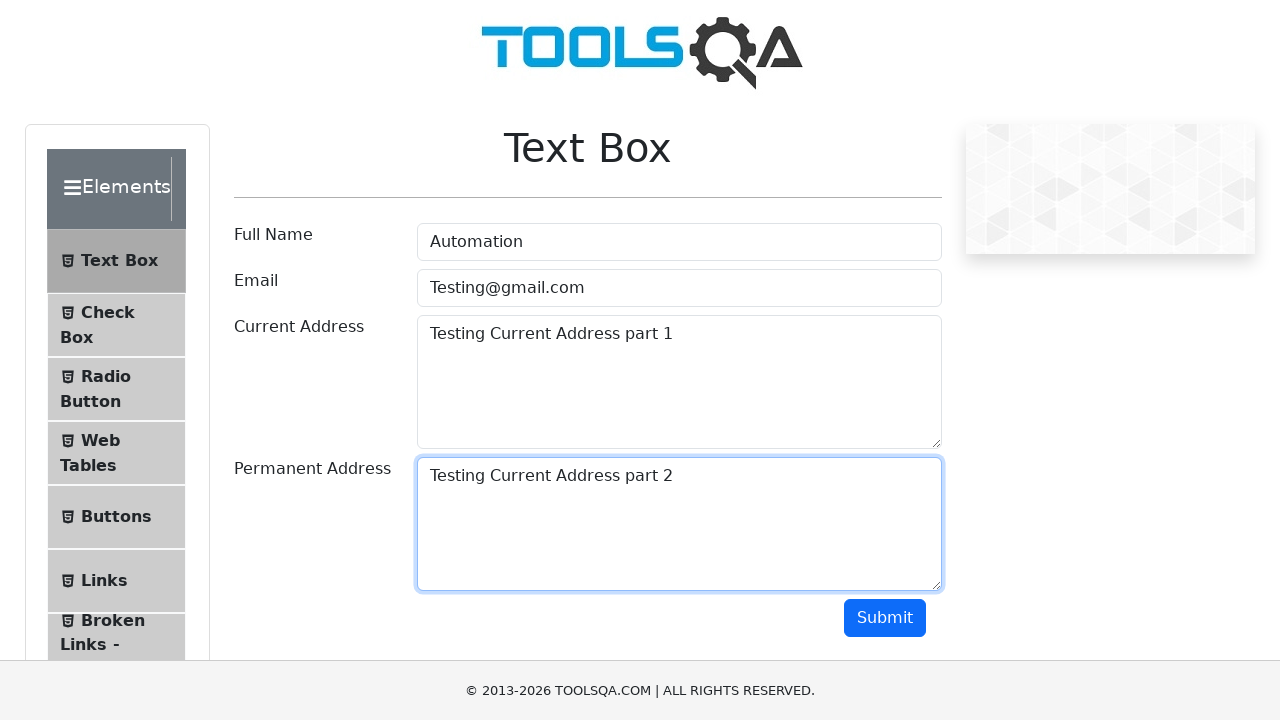

Form results loaded and name element appeared
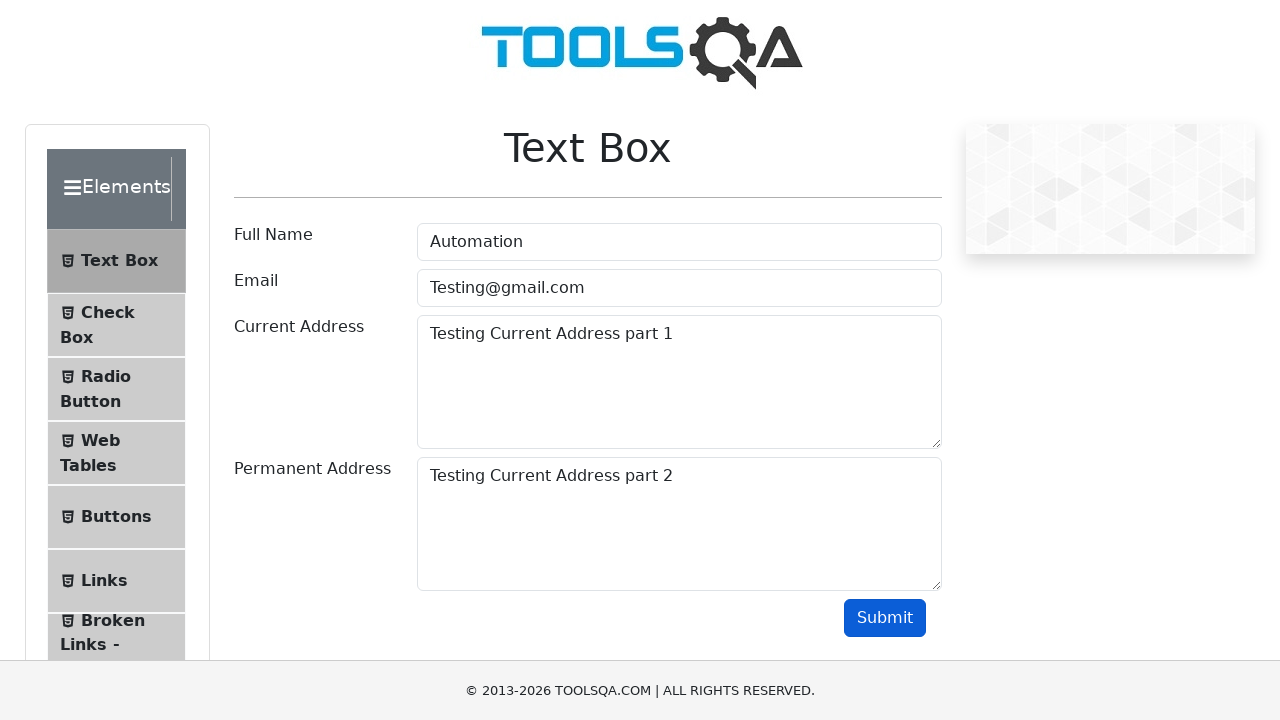

Verified name element is visible in results
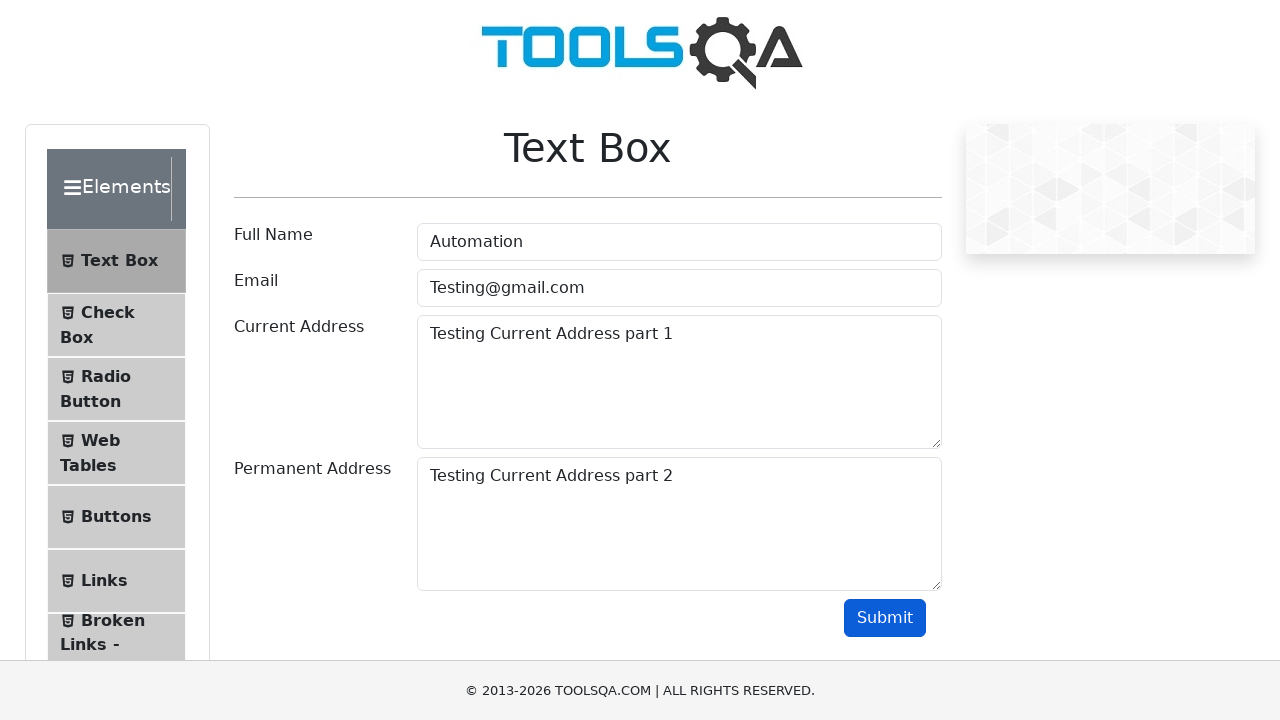

Verified email element is visible in results
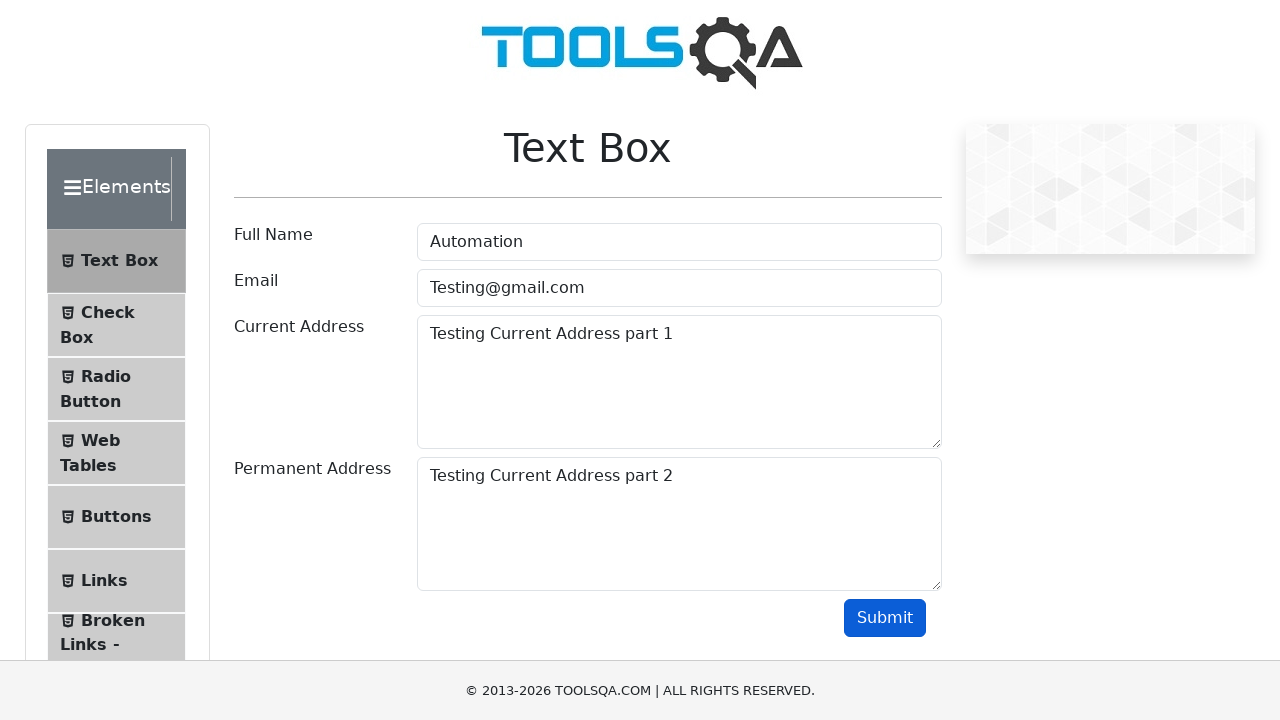

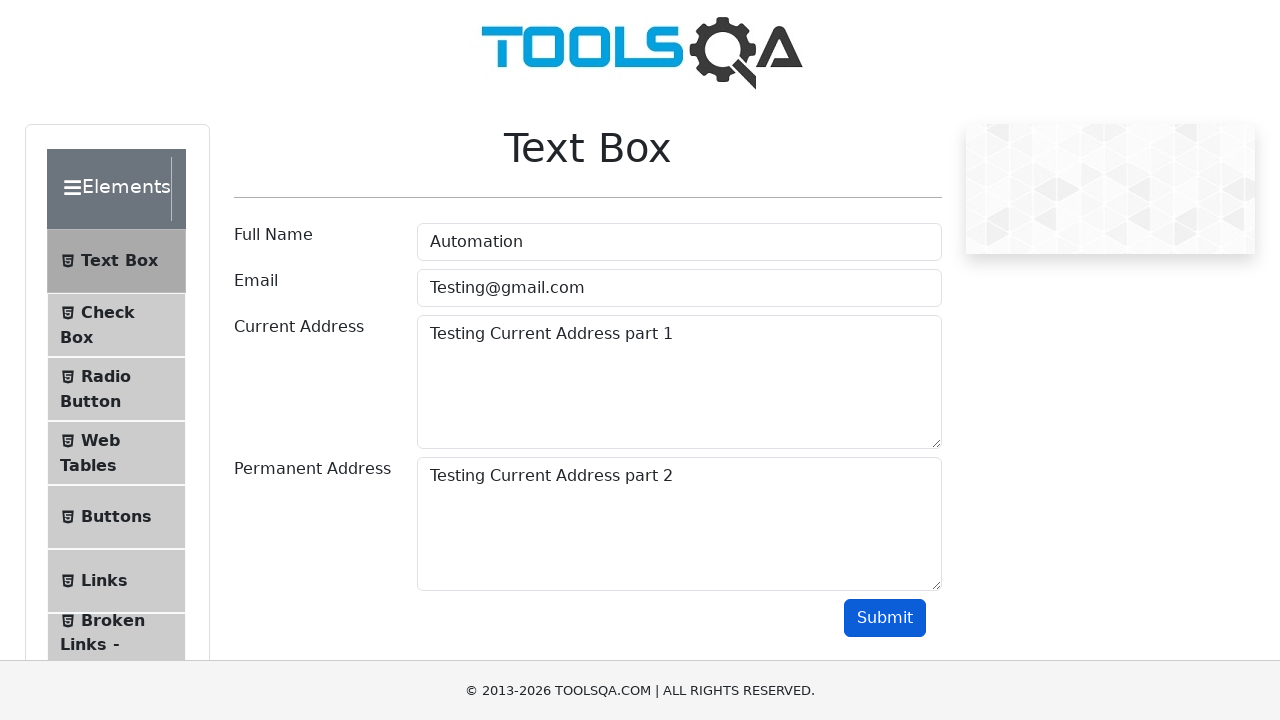